Tests navigation through footer links by opening each link in a new tab using keyboard shortcuts and verifying all tabs load successfully

Starting URL: https://rahulshettyacademy.com/AutomationPractice/

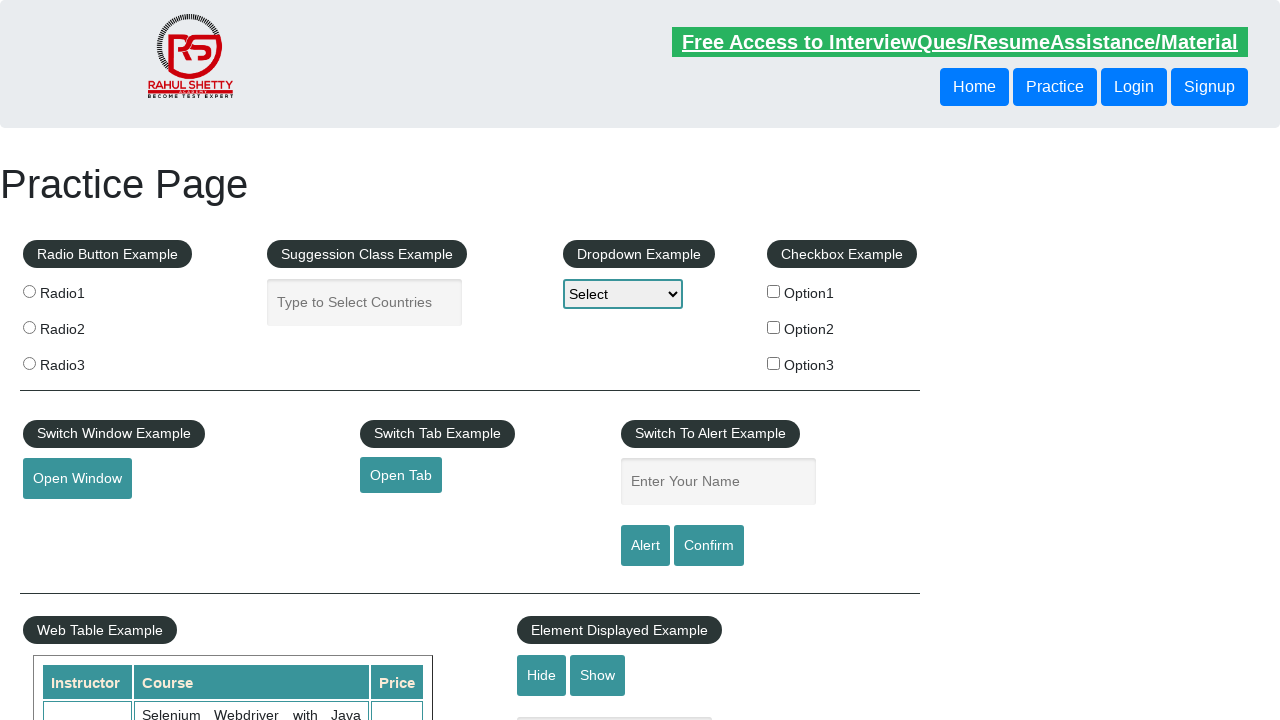

Counted total links on page: 27
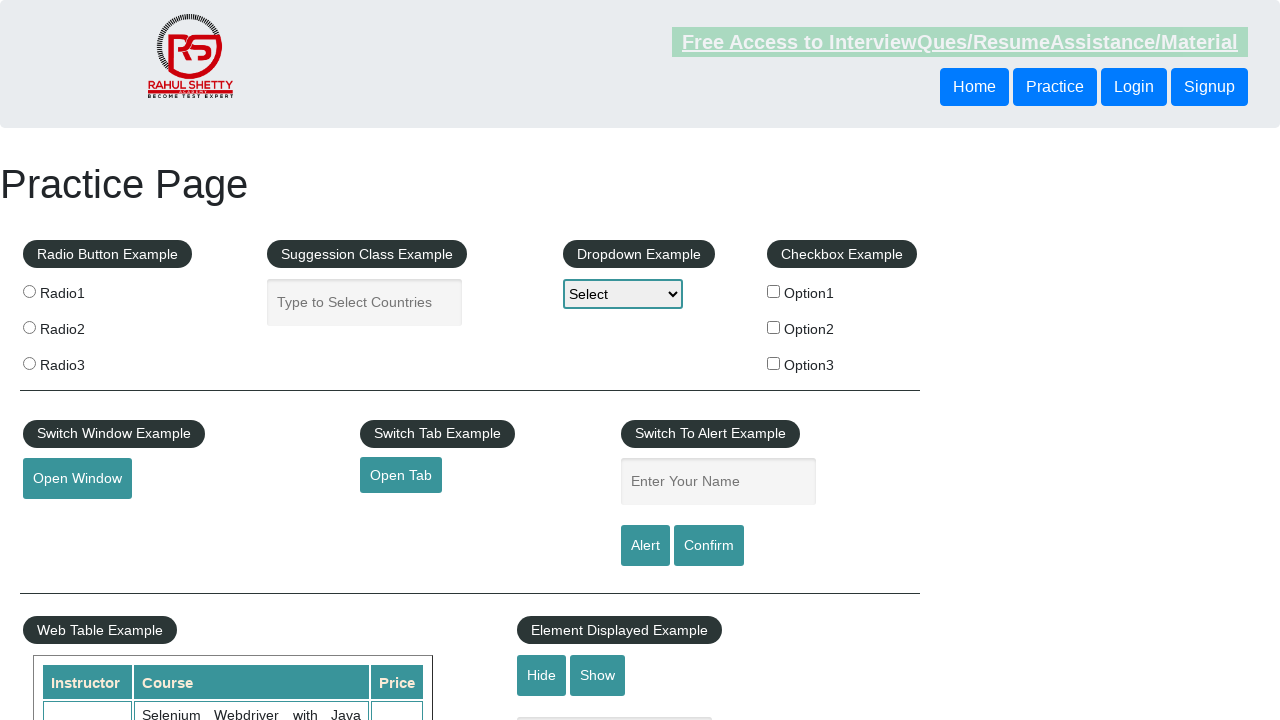

Located footer section with id 'gf-BIG'
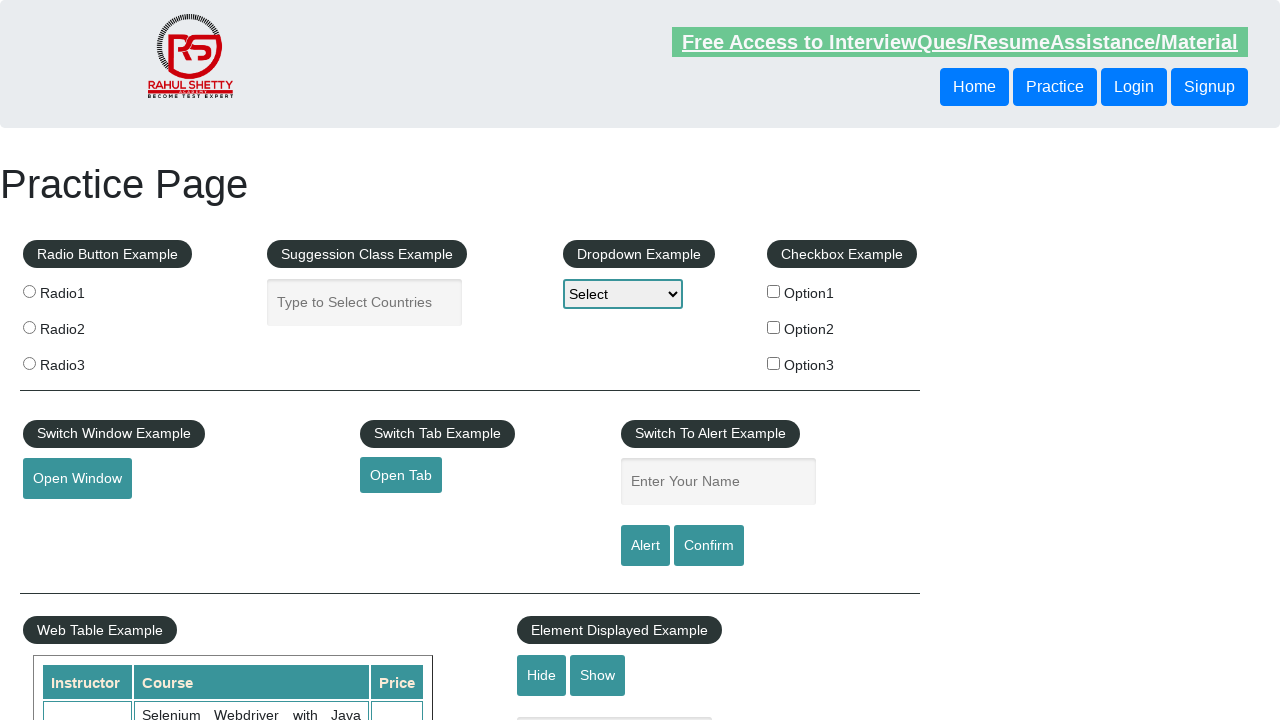

Counted links in footer: 20
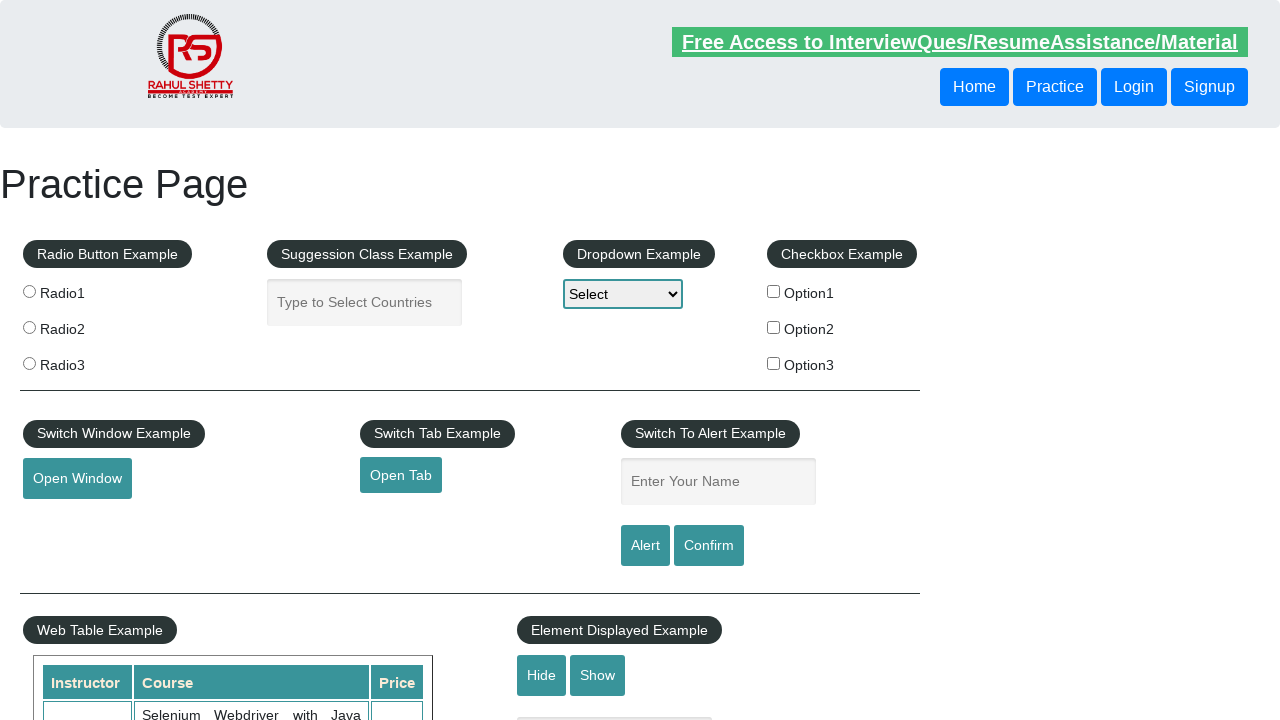

Located first column of footer table
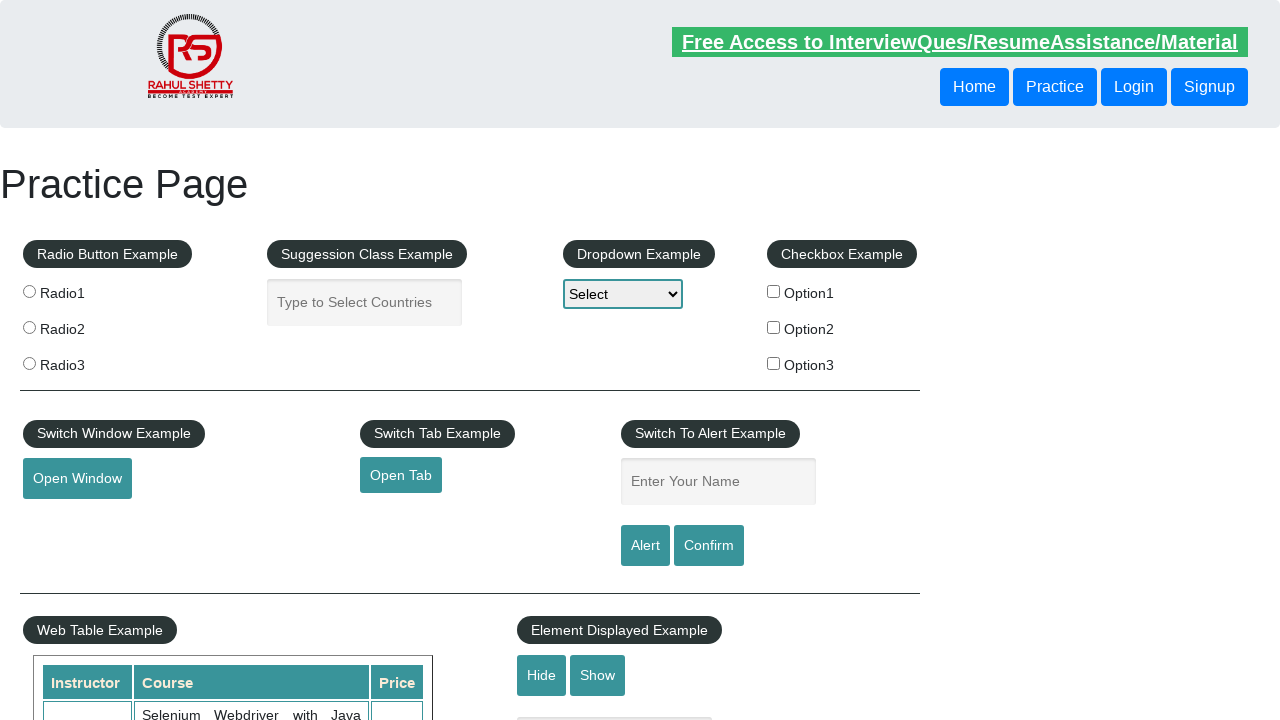

Counted links in first column: 5
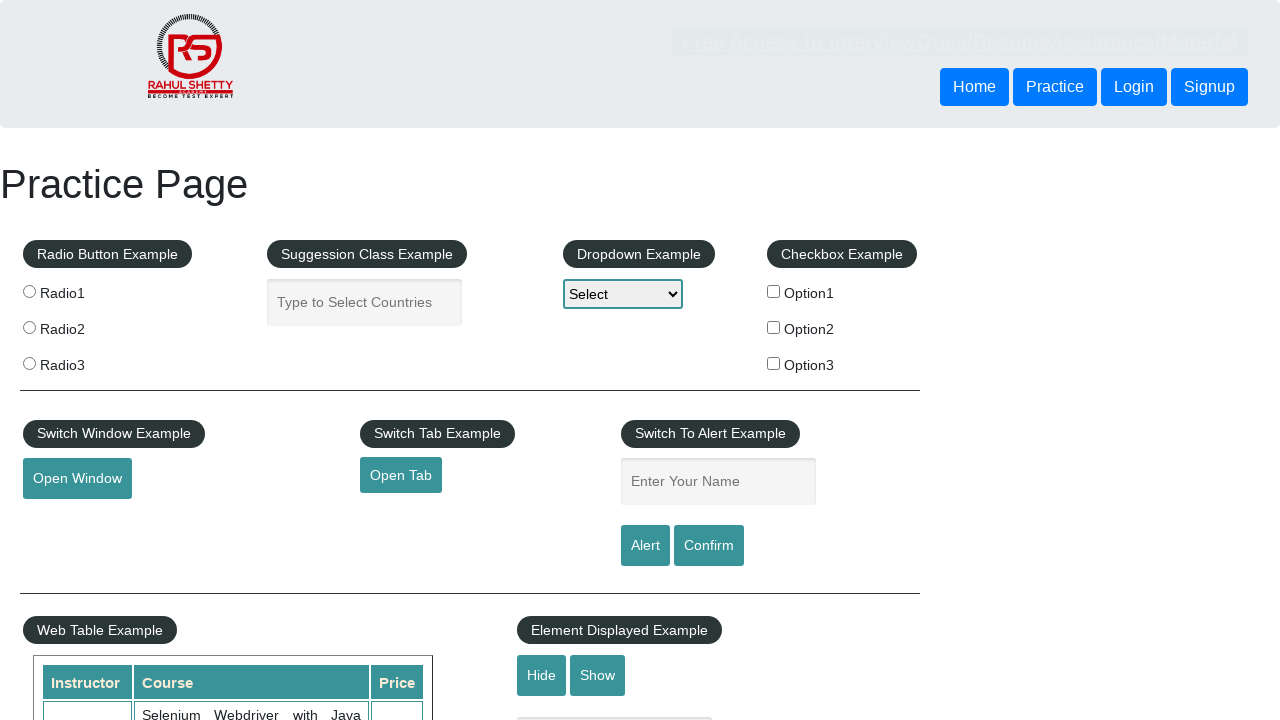

Ctrl+clicked footer link 1 to open in new tab
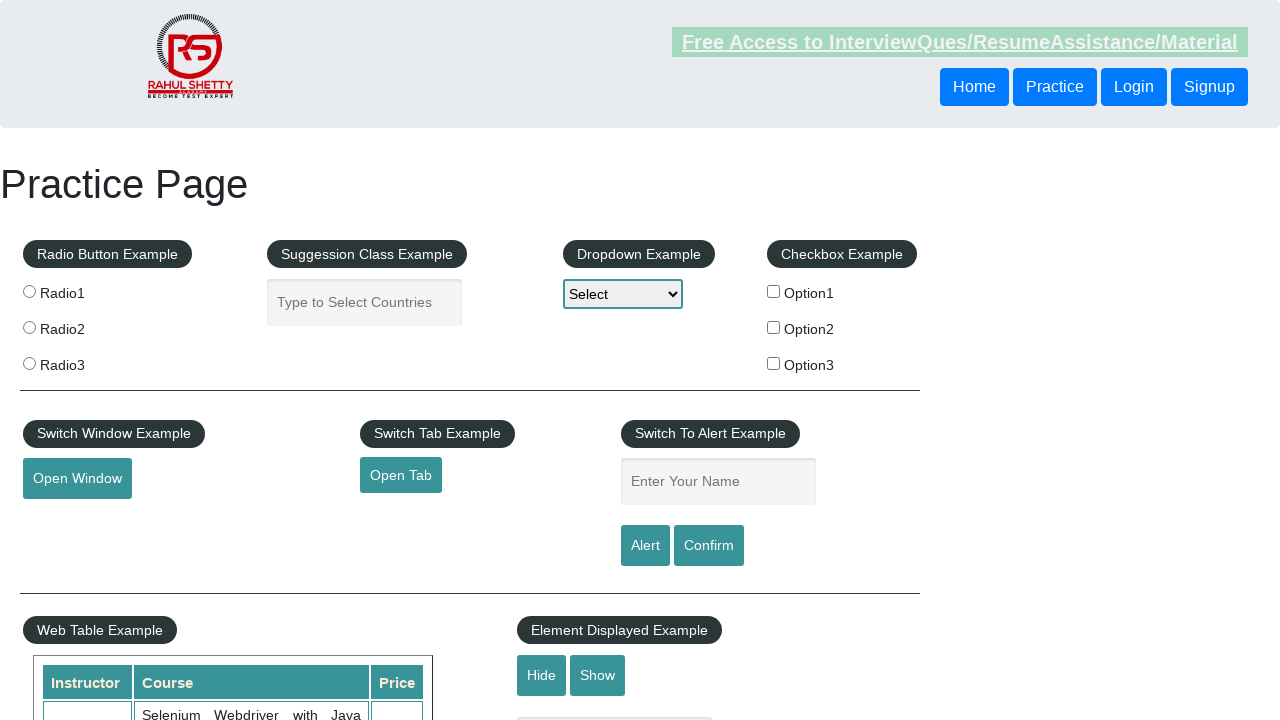

Waited 1 second for new tab to open at (68, 520) on #gf-BIG >> xpath=//table/tbody/tr/td[1]/ul >> a >> nth=1
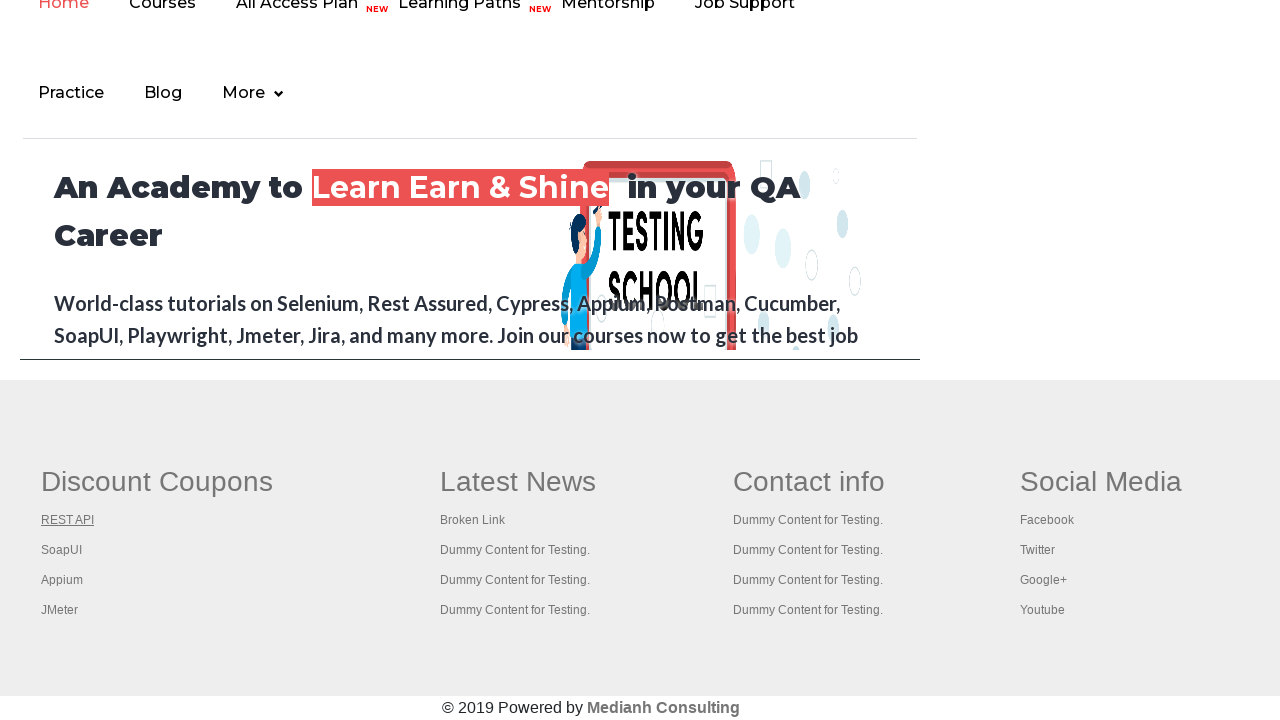

Ctrl+clicked footer link 2 to open in new tab
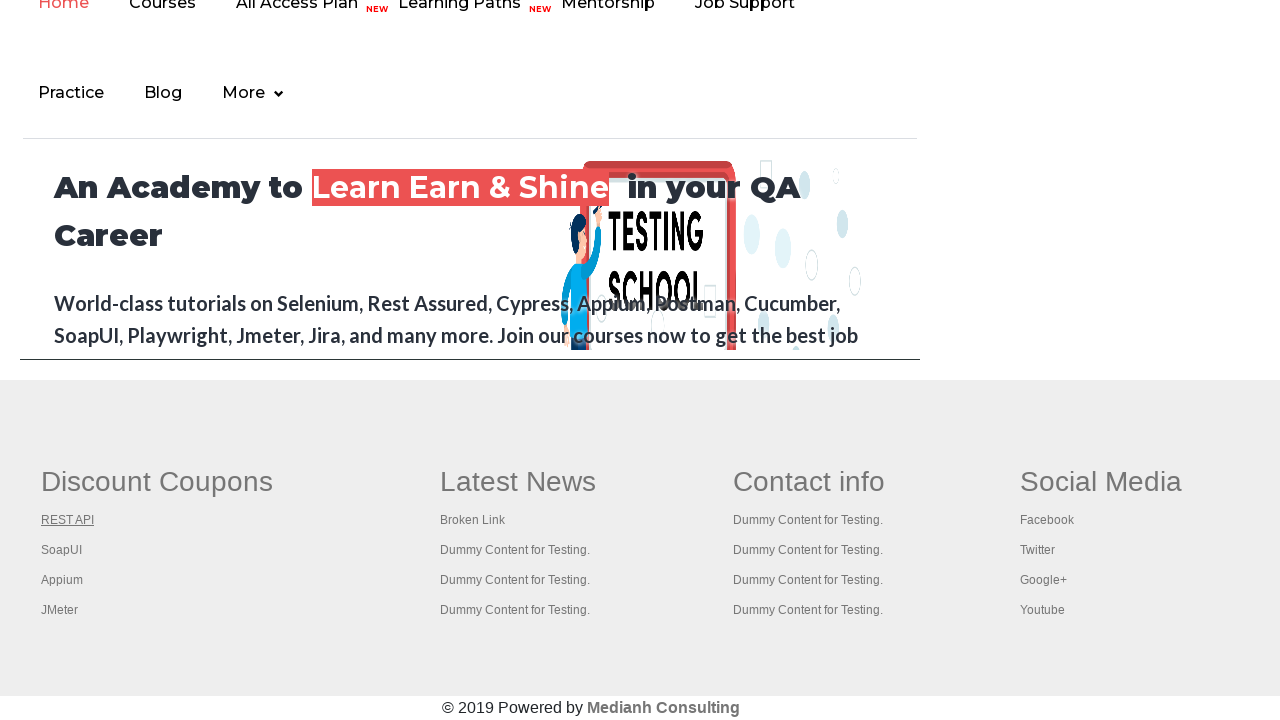

Waited 1 second for new tab to open at (62, 550) on #gf-BIG >> xpath=//table/tbody/tr/td[1]/ul >> a >> nth=2
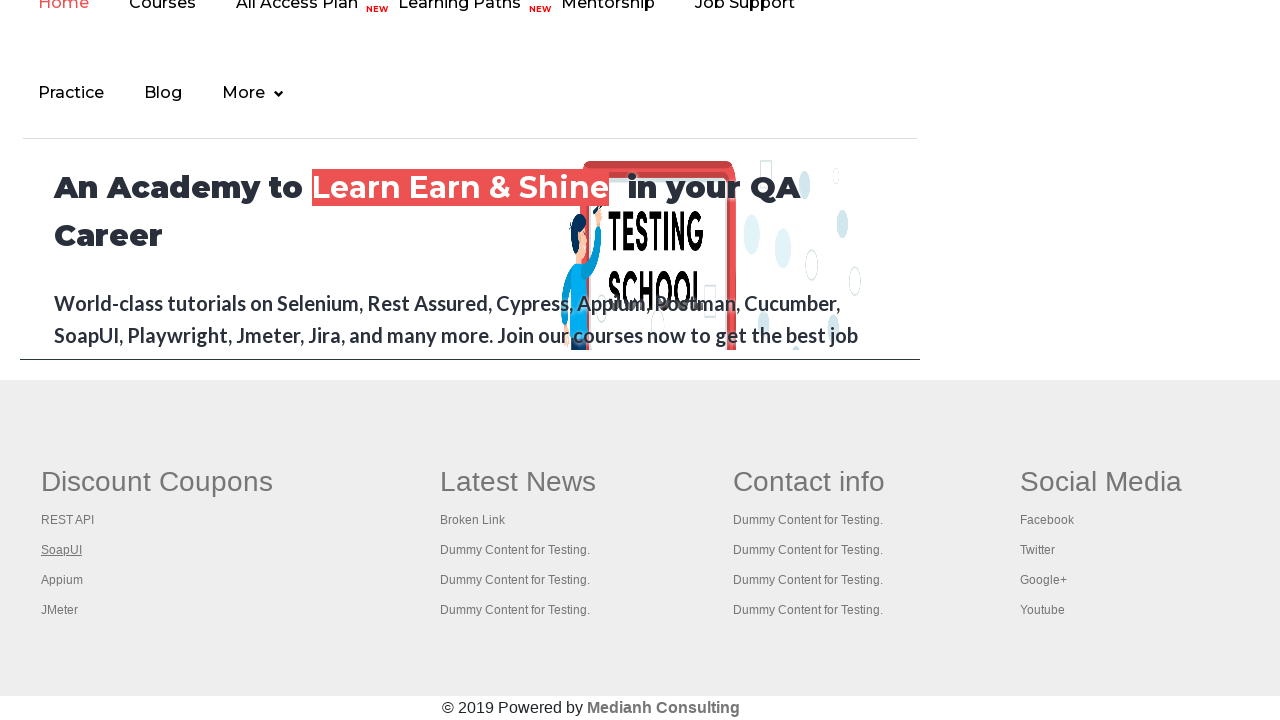

Ctrl+clicked footer link 3 to open in new tab
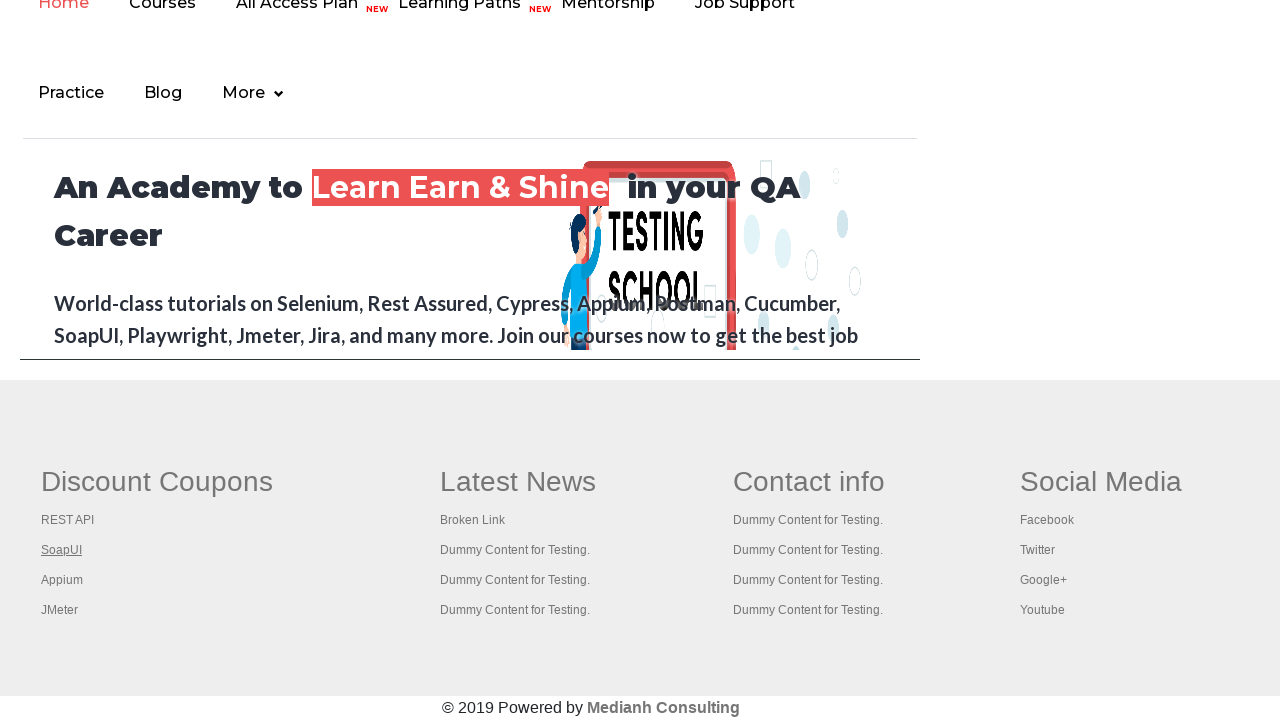

Waited 1 second for new tab to open at (62, 580) on #gf-BIG >> xpath=//table/tbody/tr/td[1]/ul >> a >> nth=3
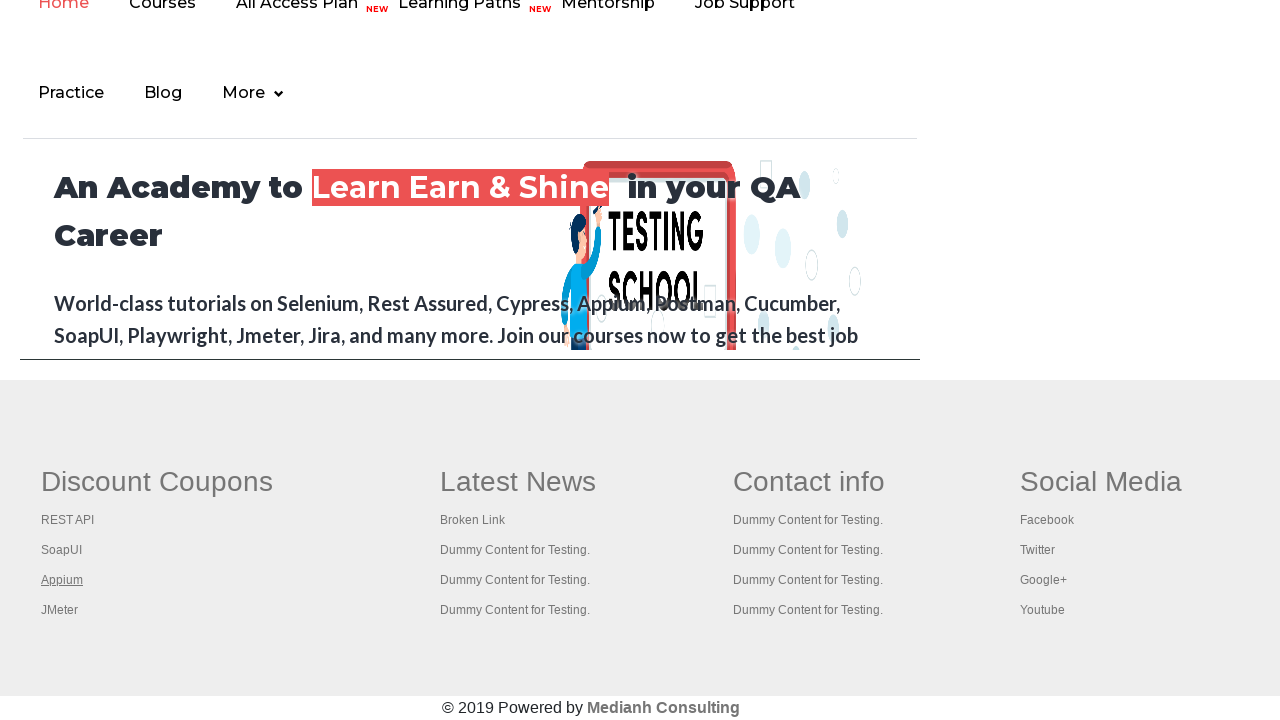

Ctrl+clicked footer link 4 to open in new tab
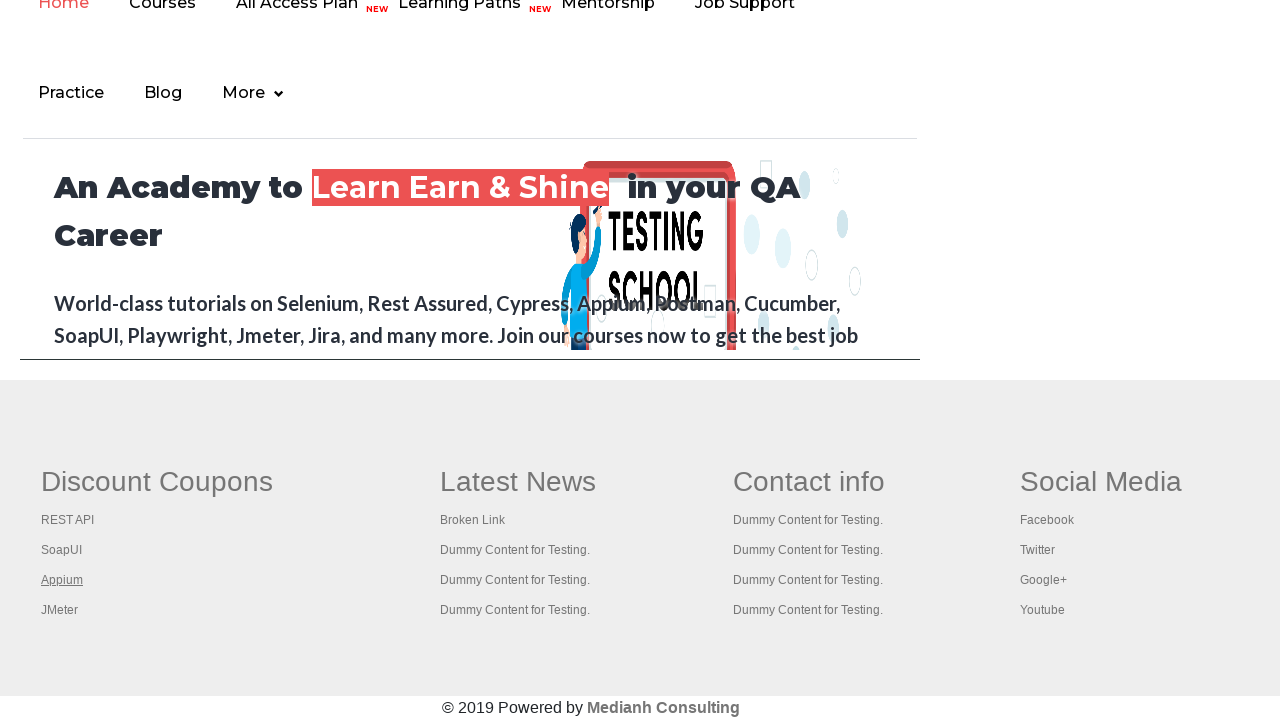

Waited 1 second for new tab to open at (60, 610) on #gf-BIG >> xpath=//table/tbody/tr/td[1]/ul >> a >> nth=4
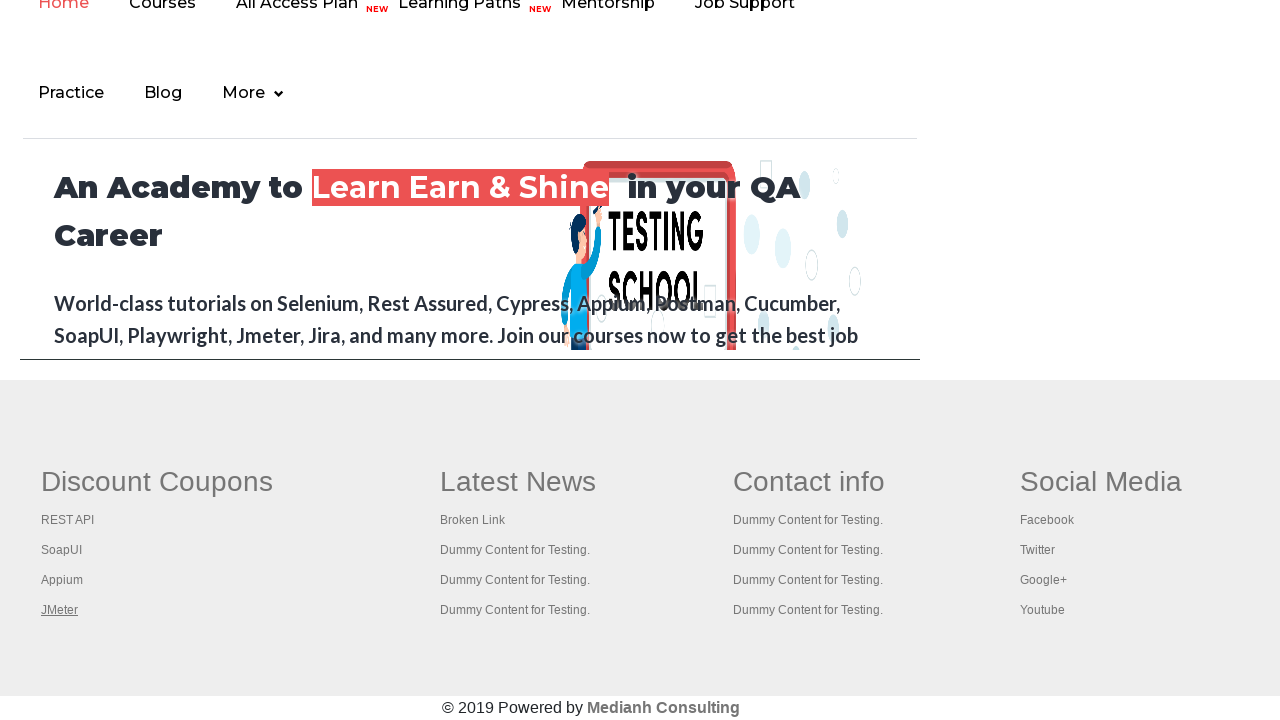

Retrieved all open pages/tabs: 5 total
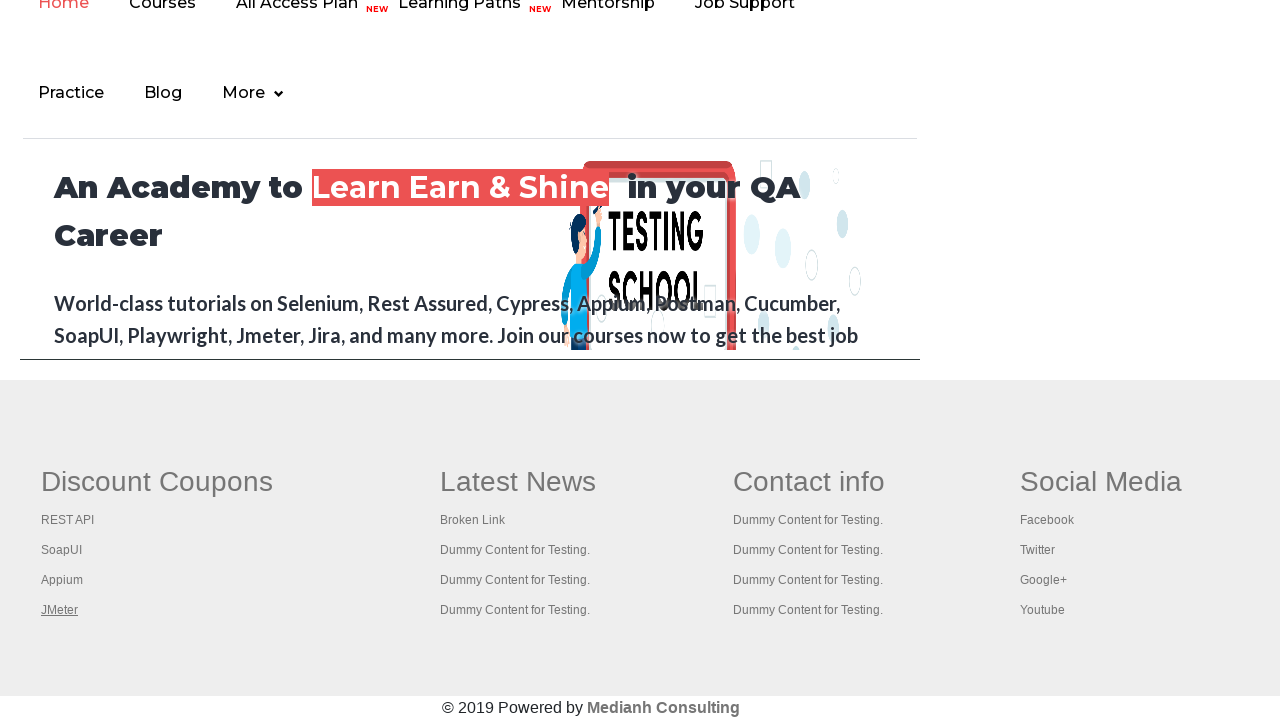

Verified page loaded with title: 'Practice Page'
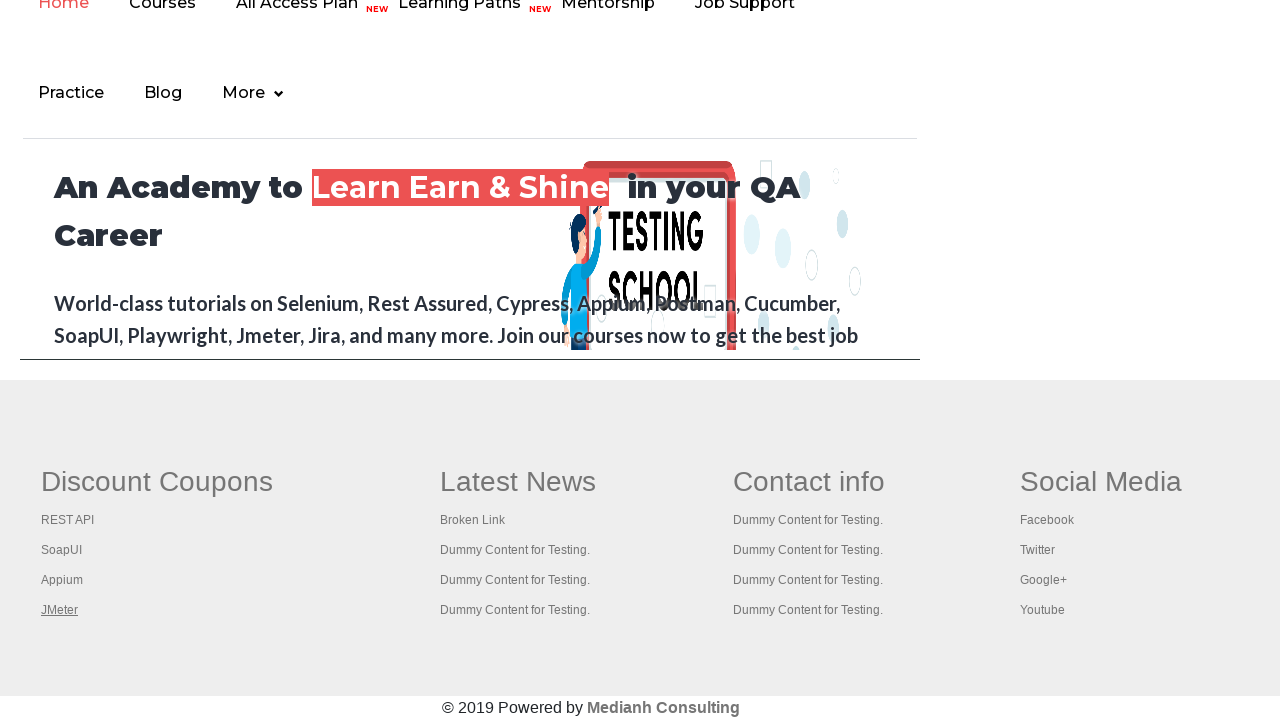

Verified page loaded with title: 'REST API Tutorial'
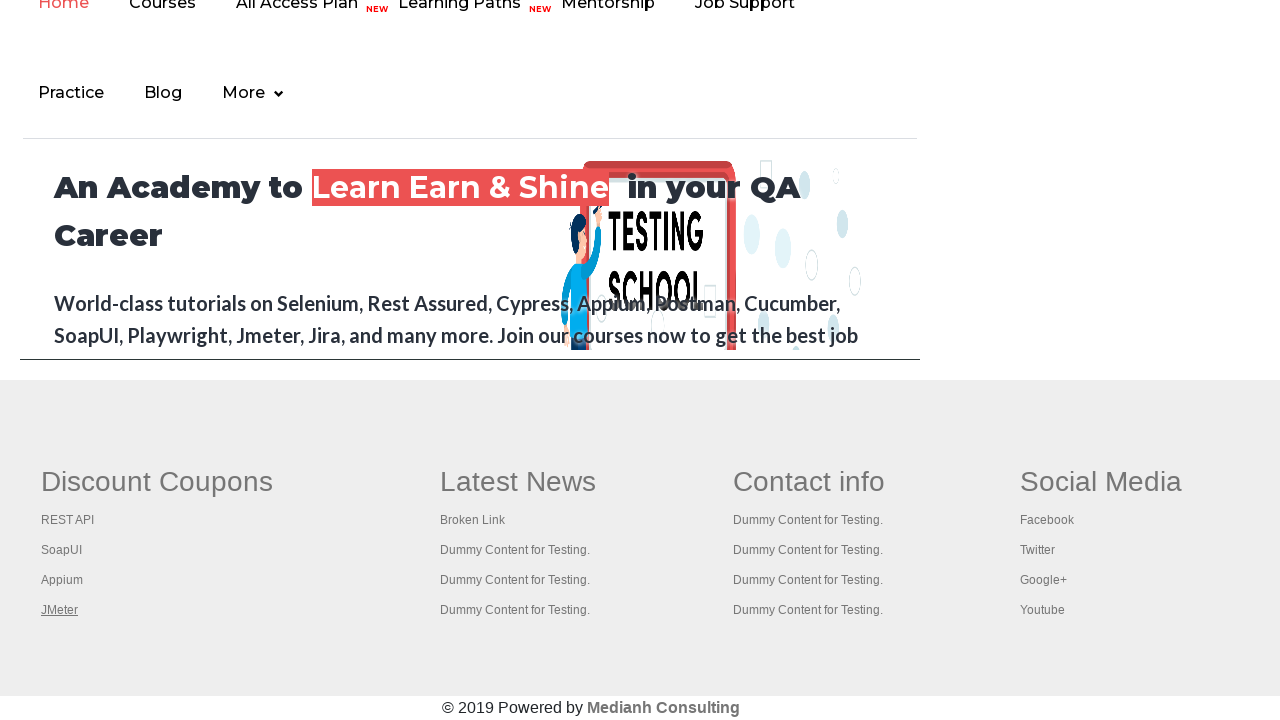

Verified page loaded with title: 'The World’s Most Popular API Testing Tool | SoapUI'
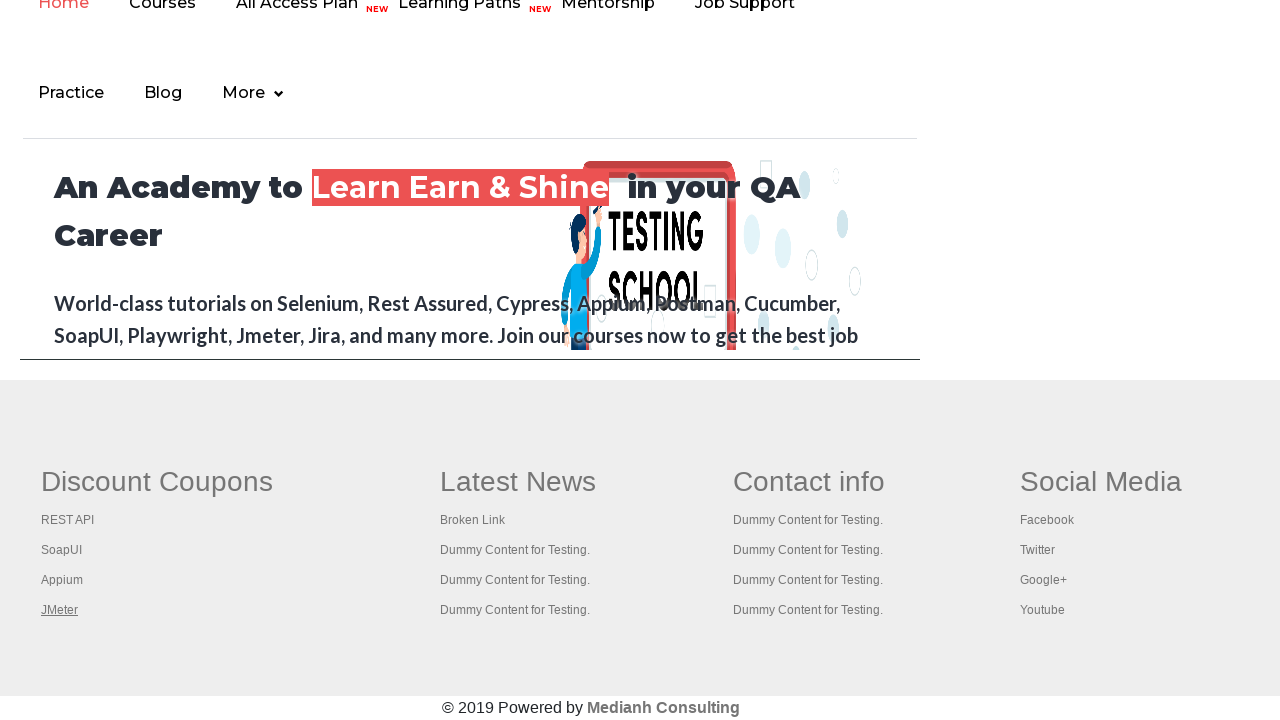

Verified page loaded with title: 'Appium tutorial for Mobile Apps testing | RahulShetty Academy | Rahul'
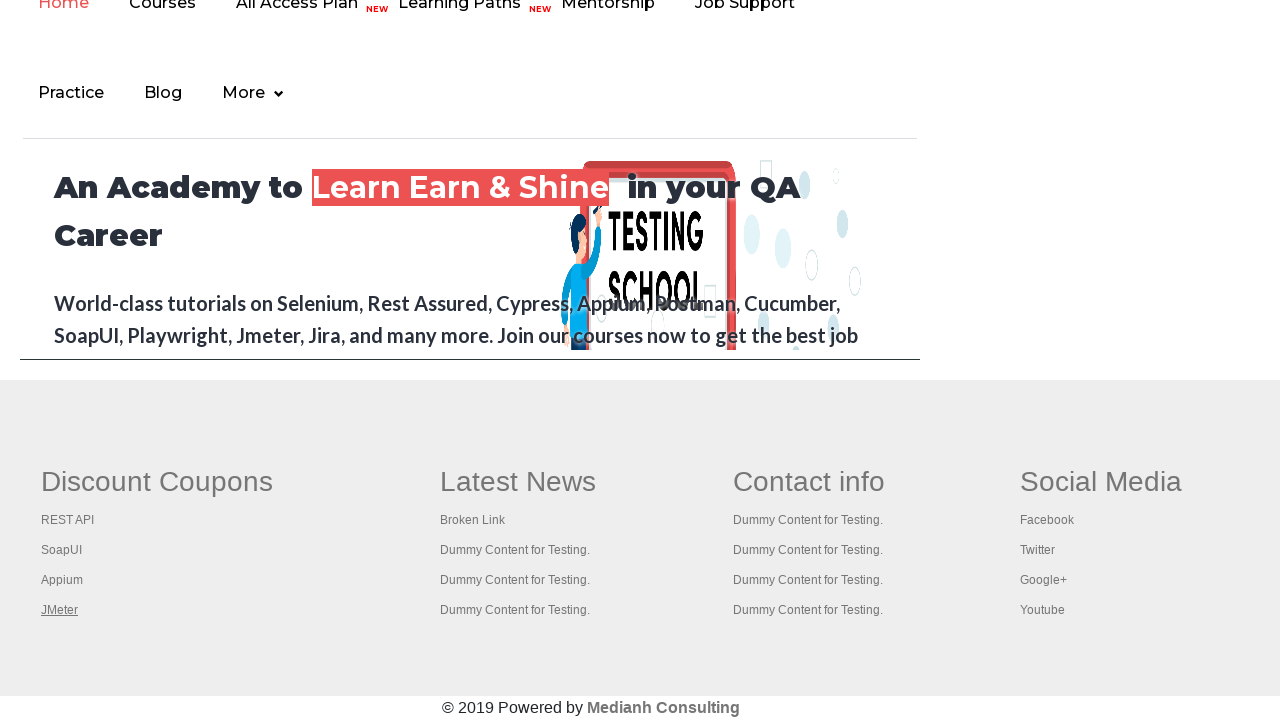

Verified page loaded with title: 'Apache JMeter - Apache JMeter™'
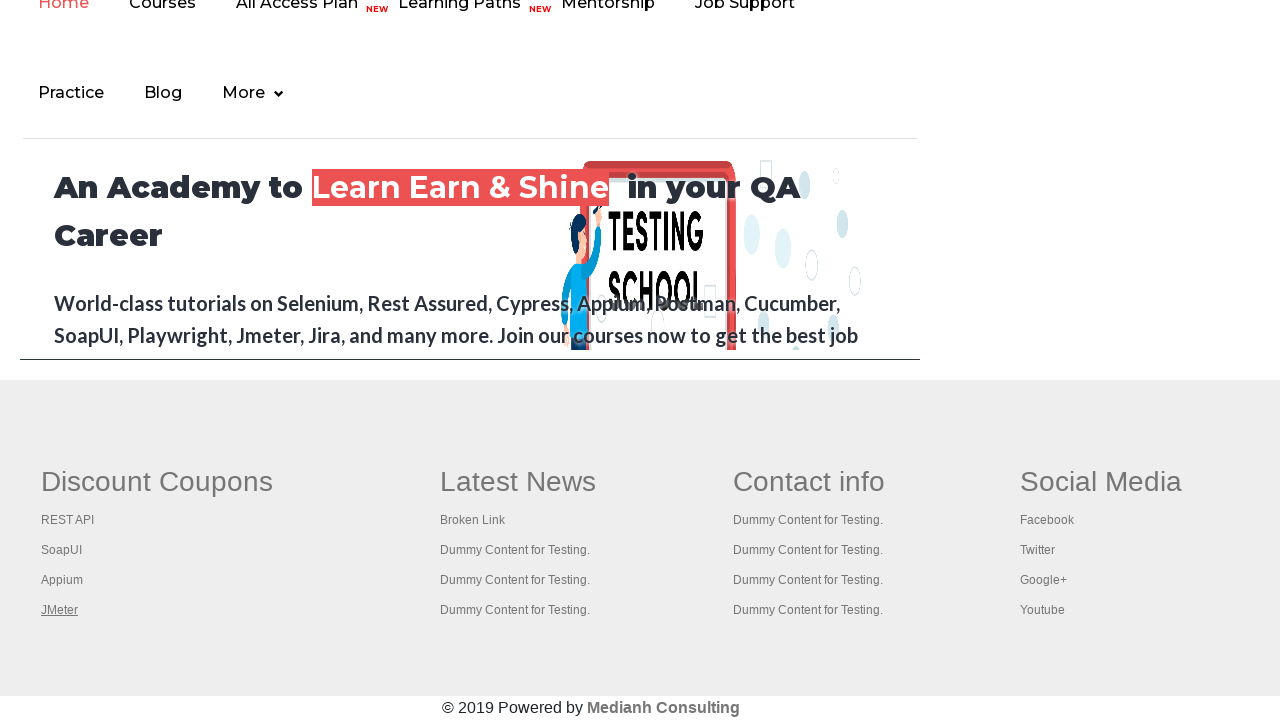

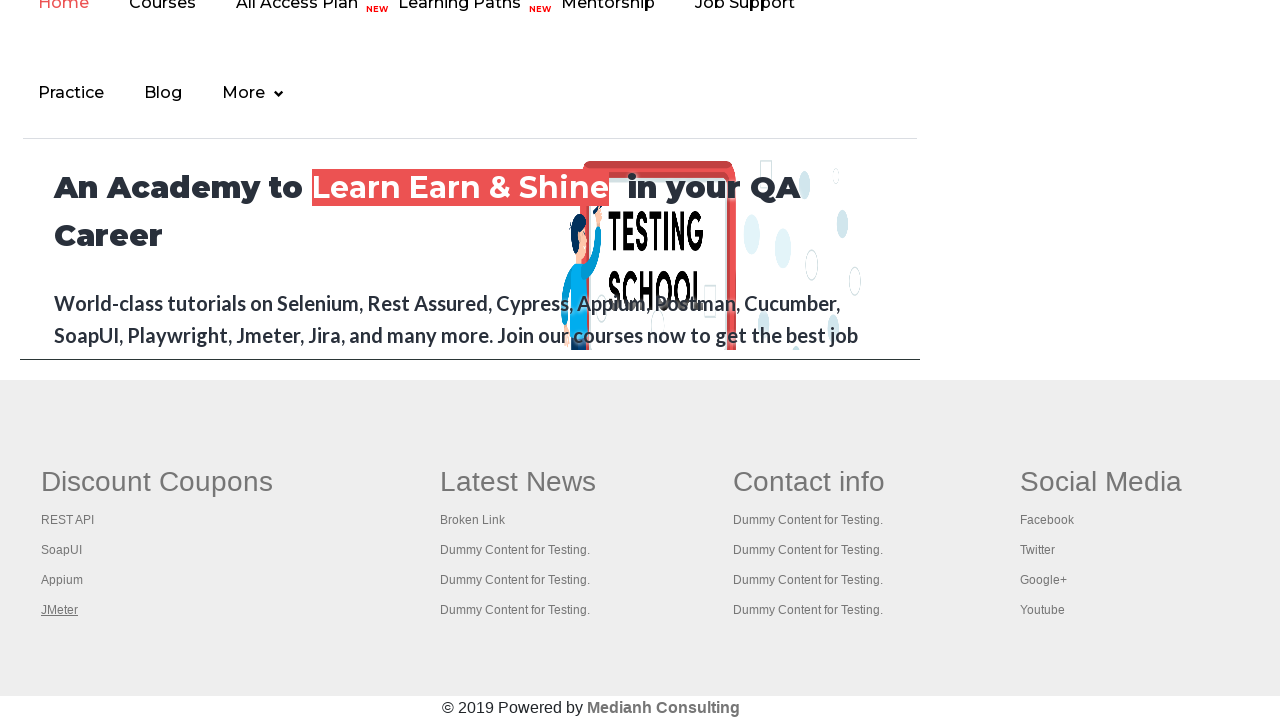